Tests that an item is removed when edited to an empty text string.

Starting URL: https://demo.playwright.dev/todomvc

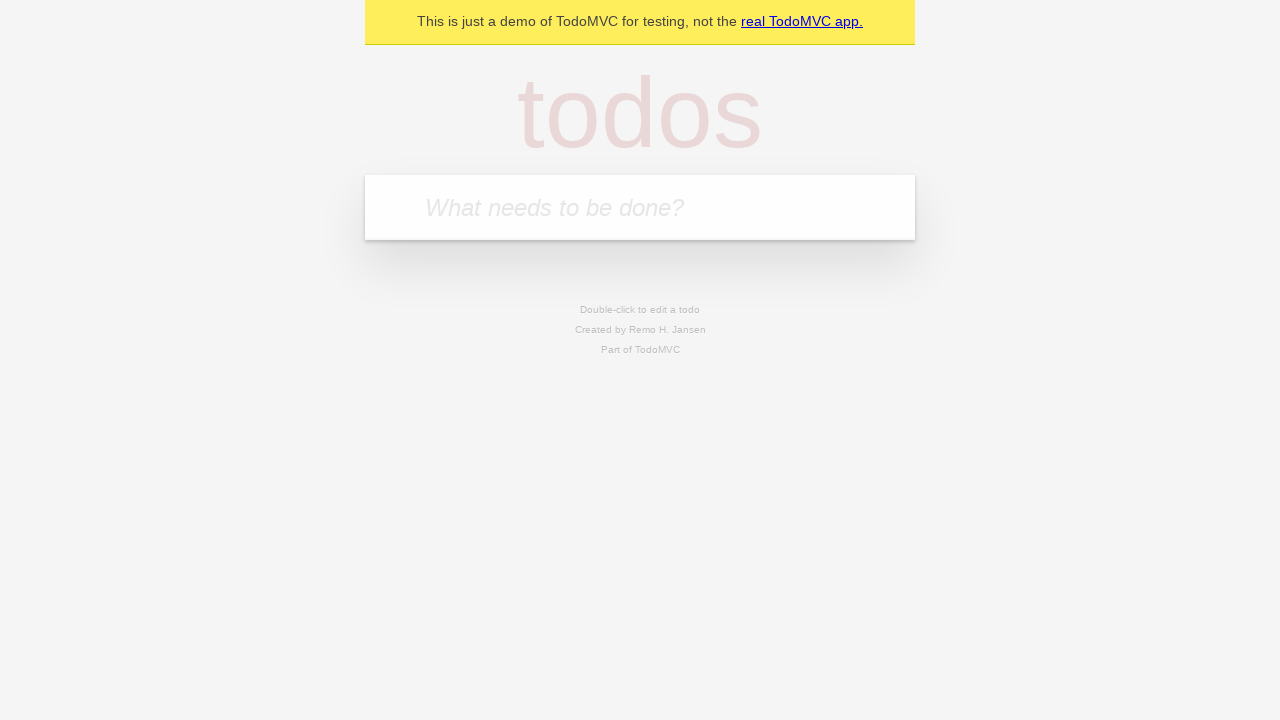

Filled new todo field with 'buy some cheese' on .new-todo
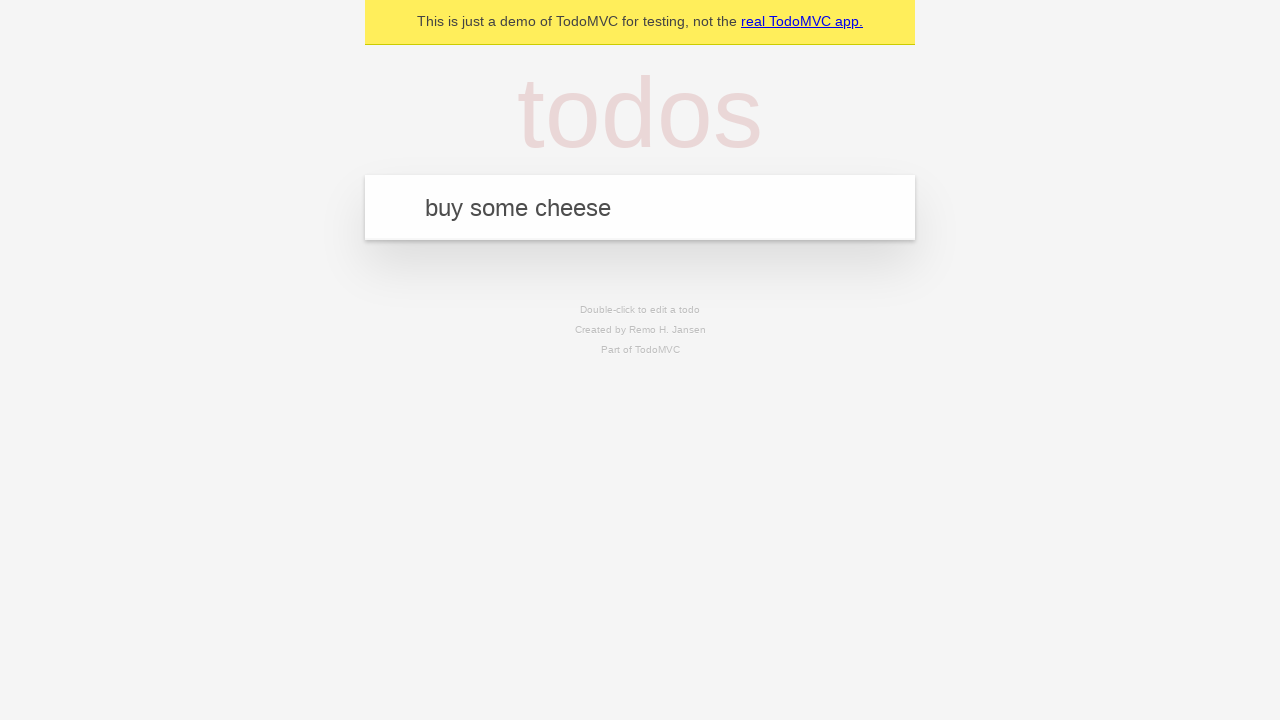

Pressed Enter to create first todo on .new-todo
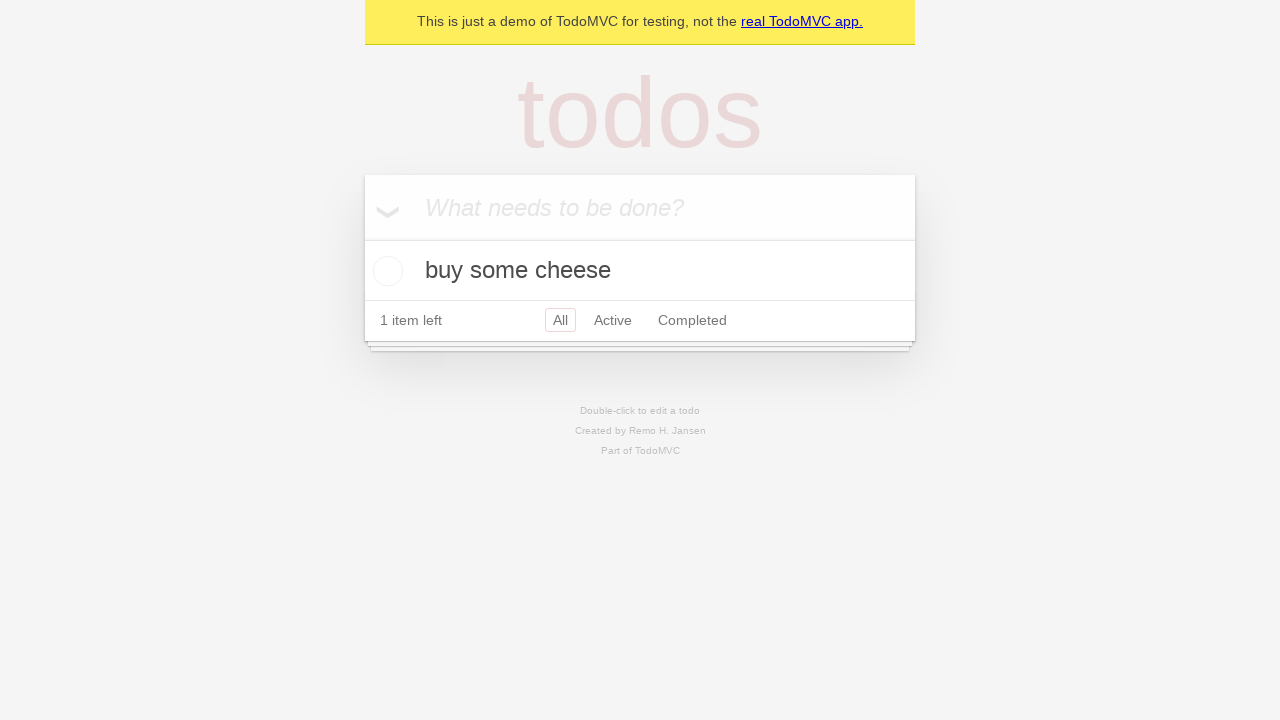

Filled new todo field with 'feed the cat' on .new-todo
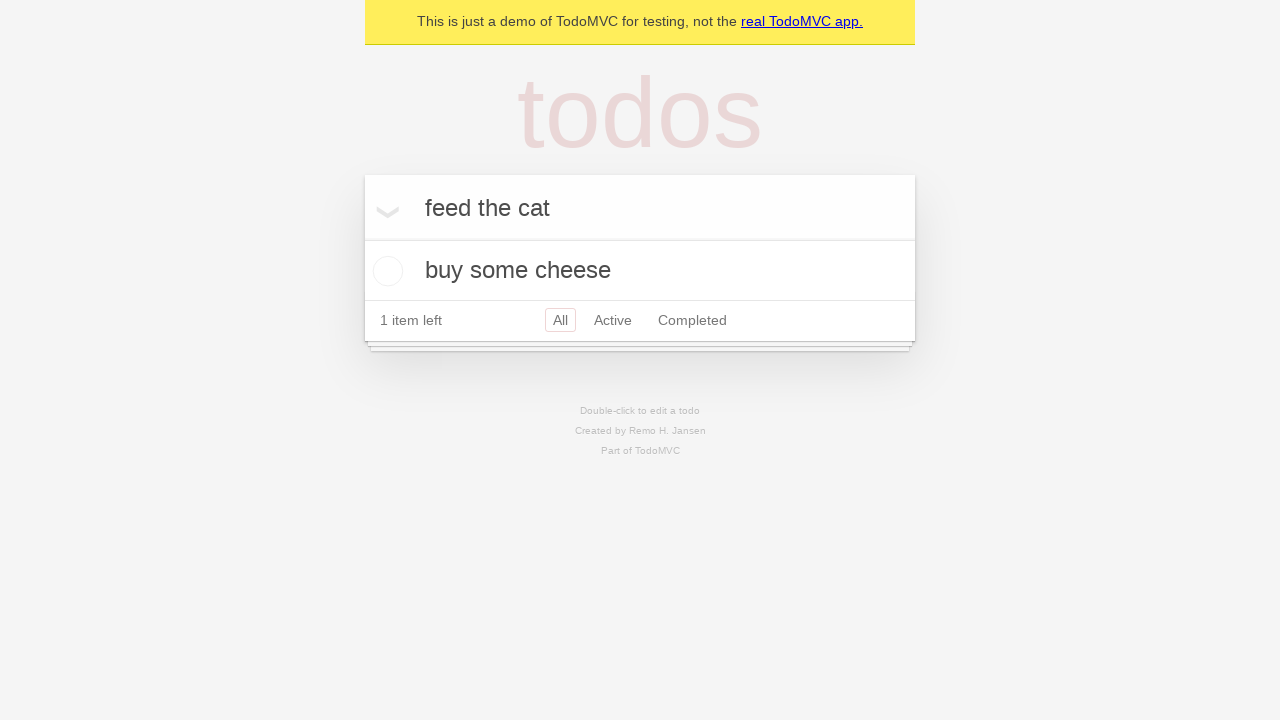

Pressed Enter to create second todo on .new-todo
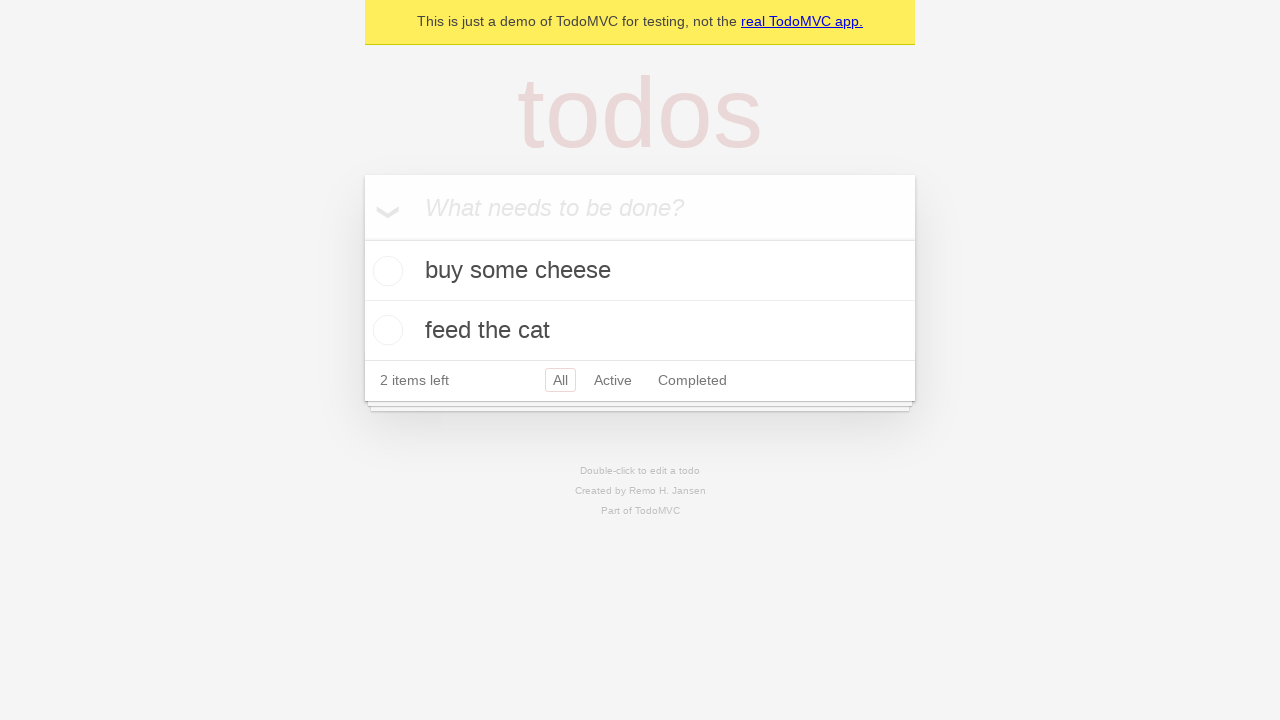

Filled new todo field with 'book a doctors appointment' on .new-todo
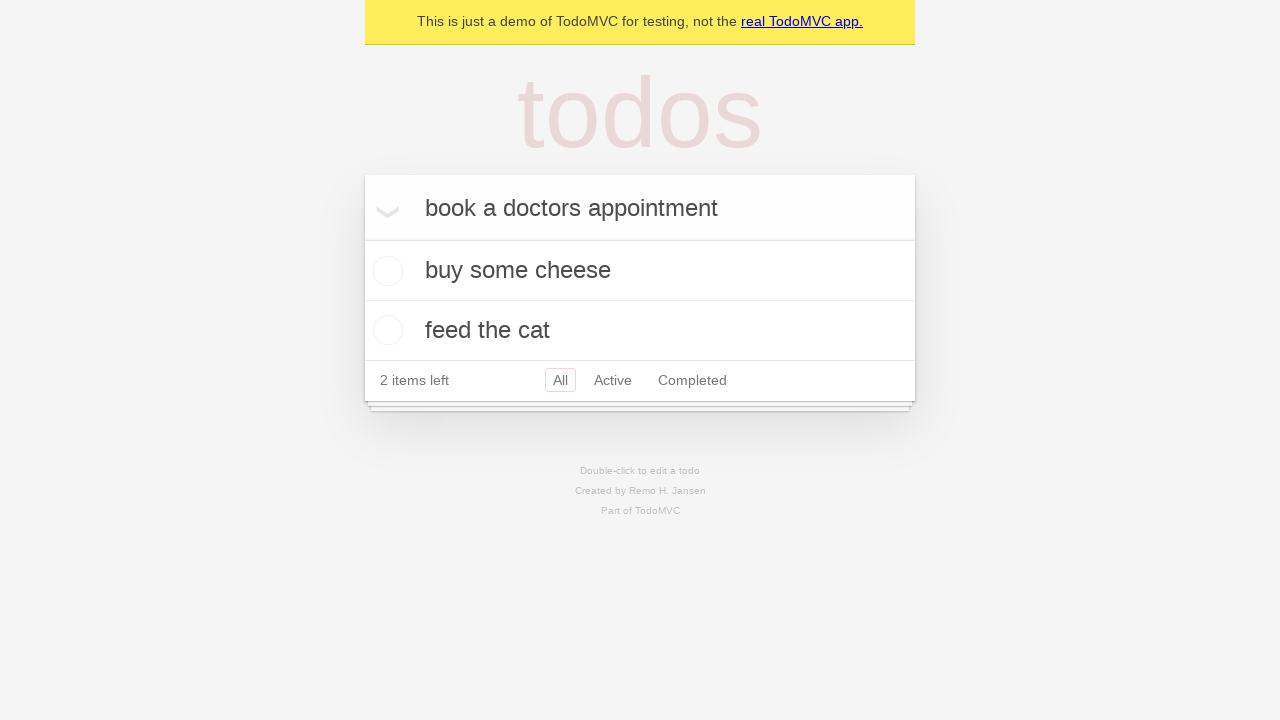

Pressed Enter to create third todo on .new-todo
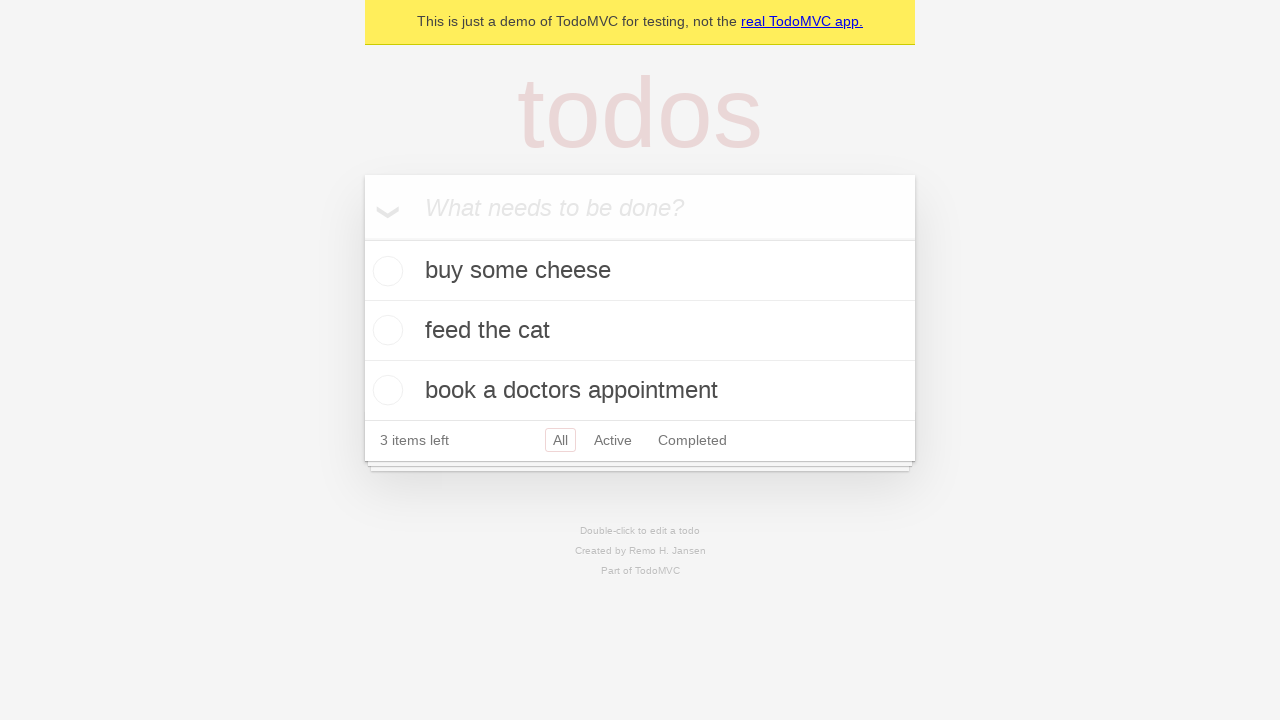

Double-clicked second todo item to enter edit mode at (640, 331) on .todo-list li:nth-child(2)
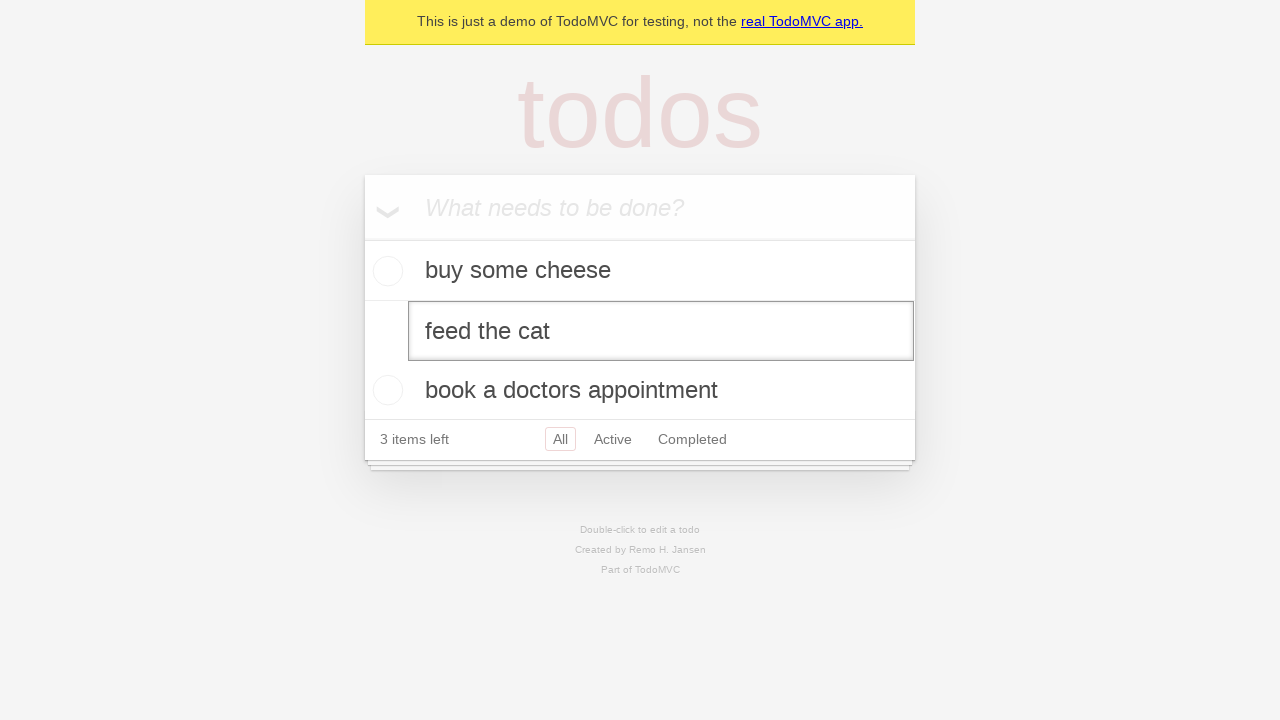

Cleared text from second todo item edit field on .todo-list li:nth-child(2) .edit
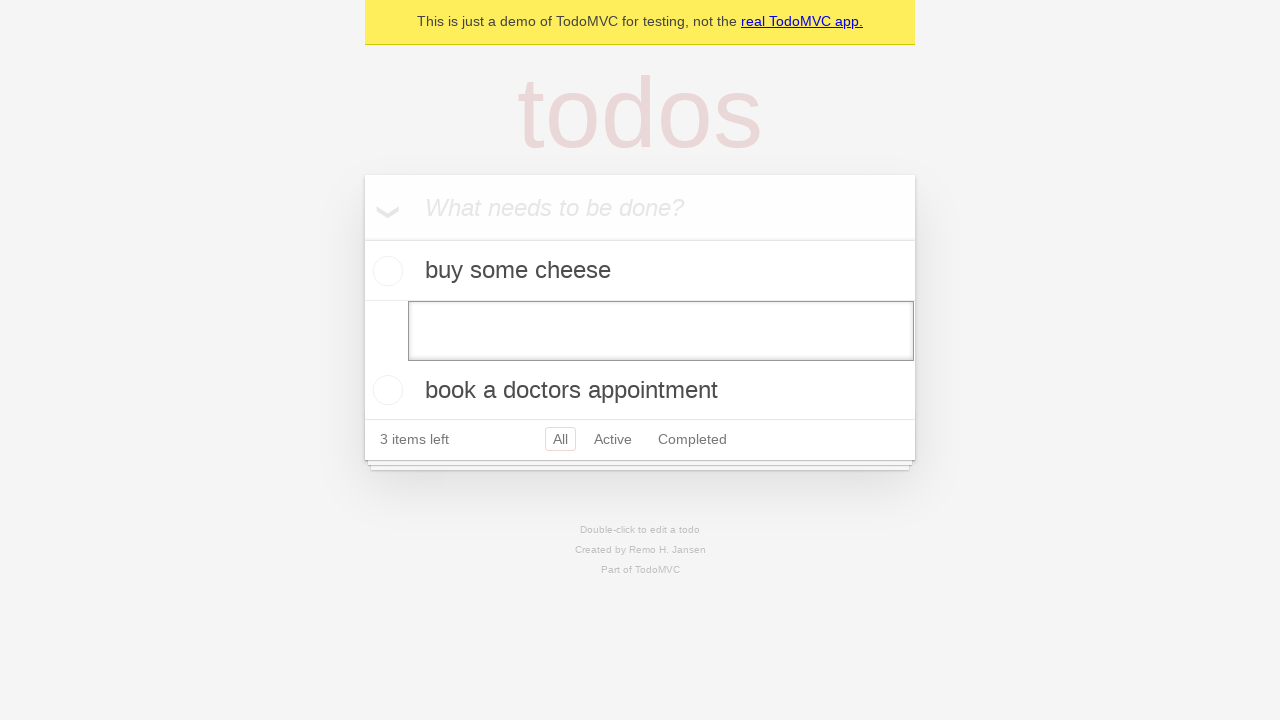

Pressed Enter to confirm empty text and remove second todo item on .todo-list li:nth-child(2) .edit
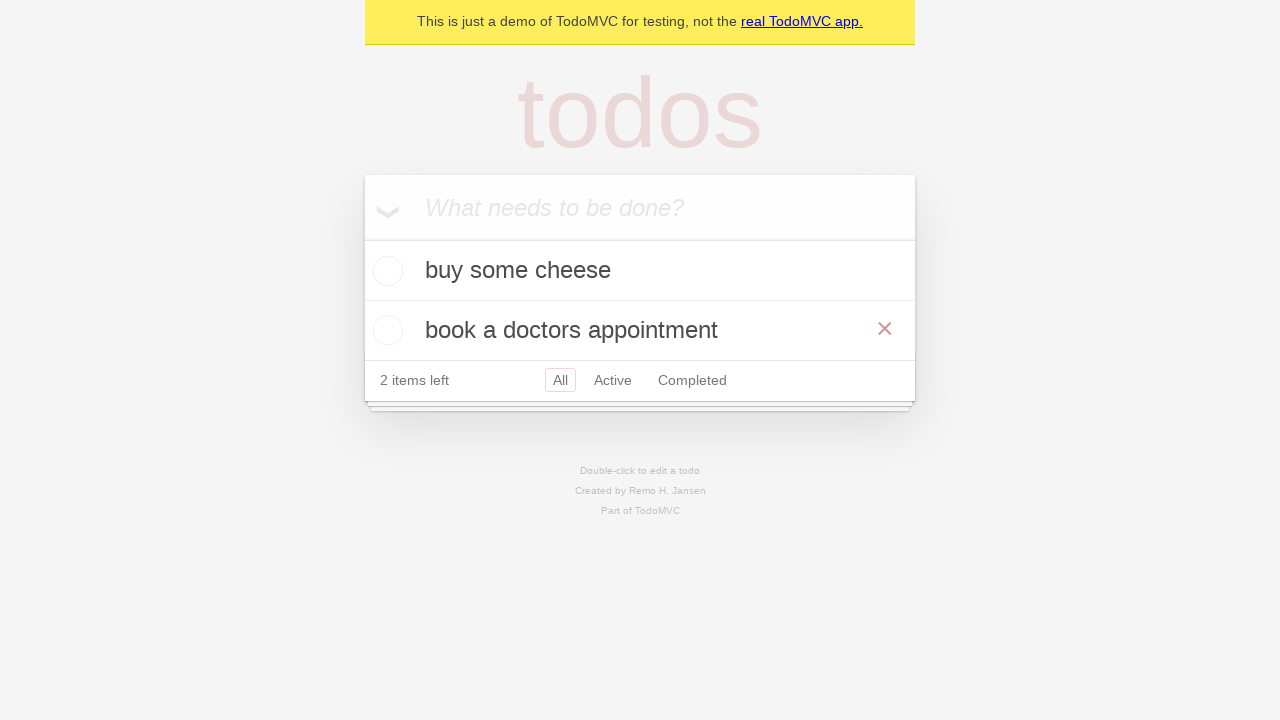

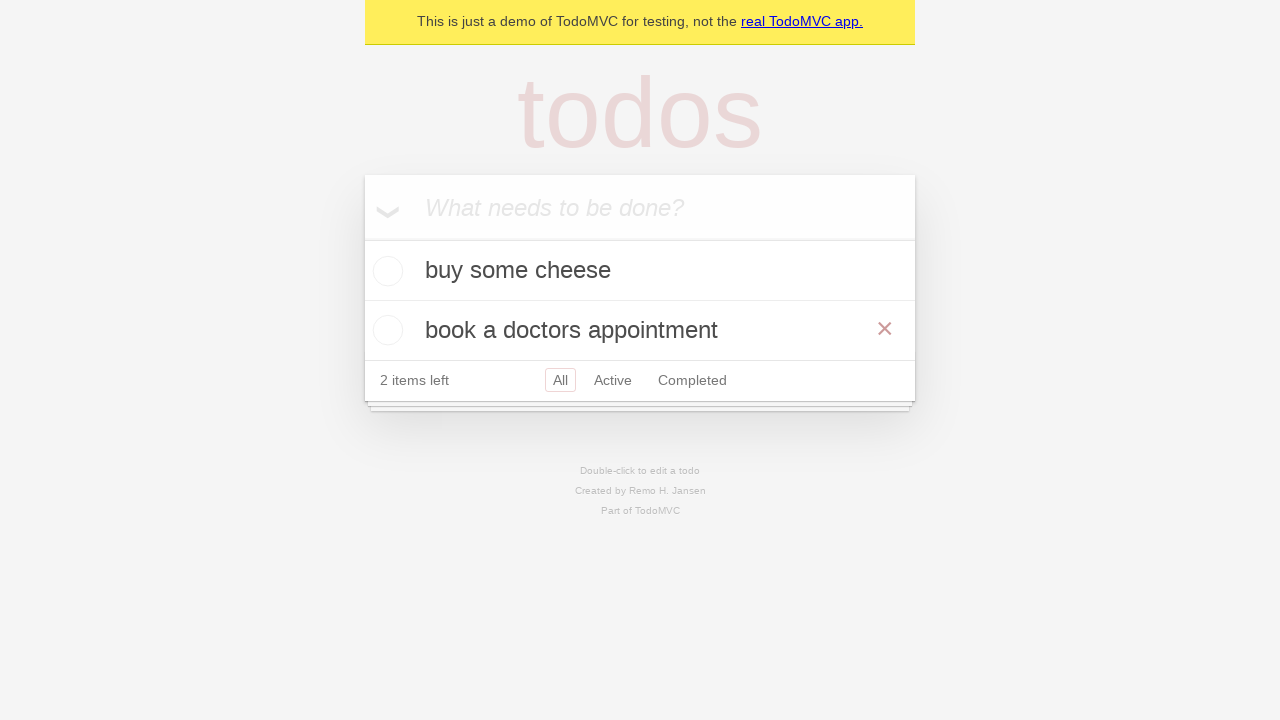